Tests a math exercise form by reading two numbers displayed on the page, calculating their sum, selecting the sum value from a dropdown menu, and submitting the form.

Starting URL: http://suninjuly.github.io/selects2.html

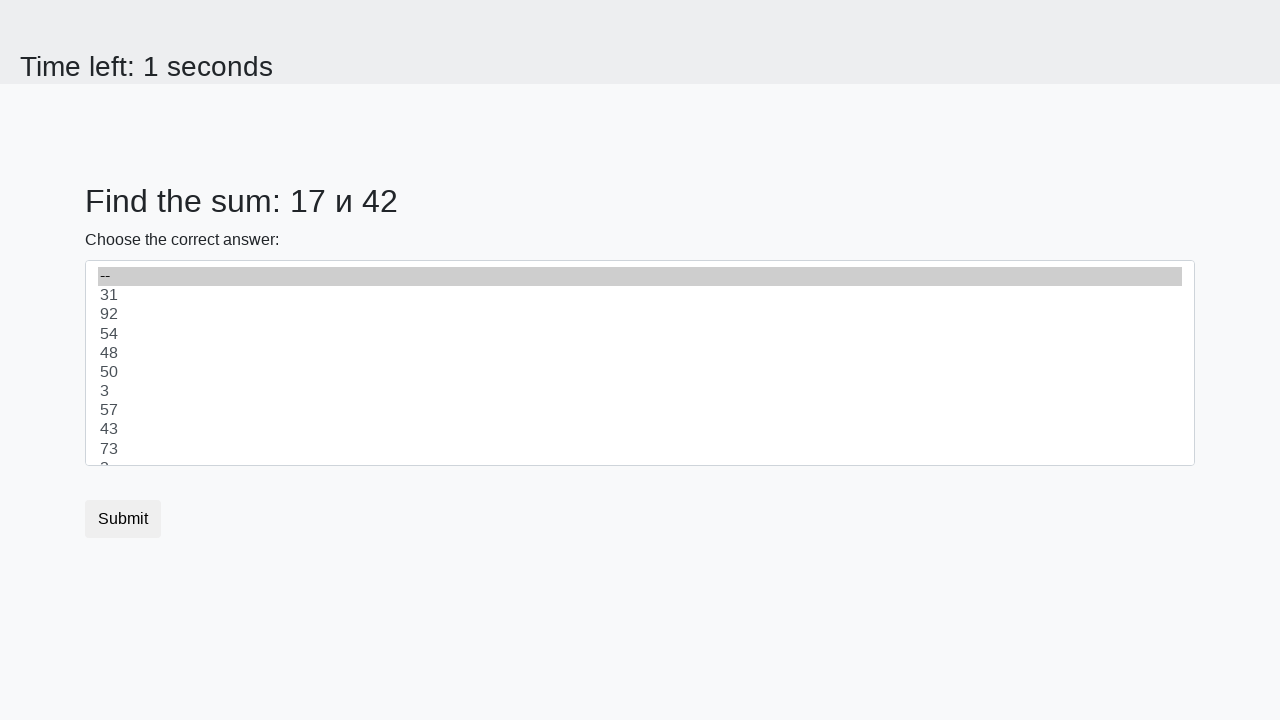

Read first number from #num1 element
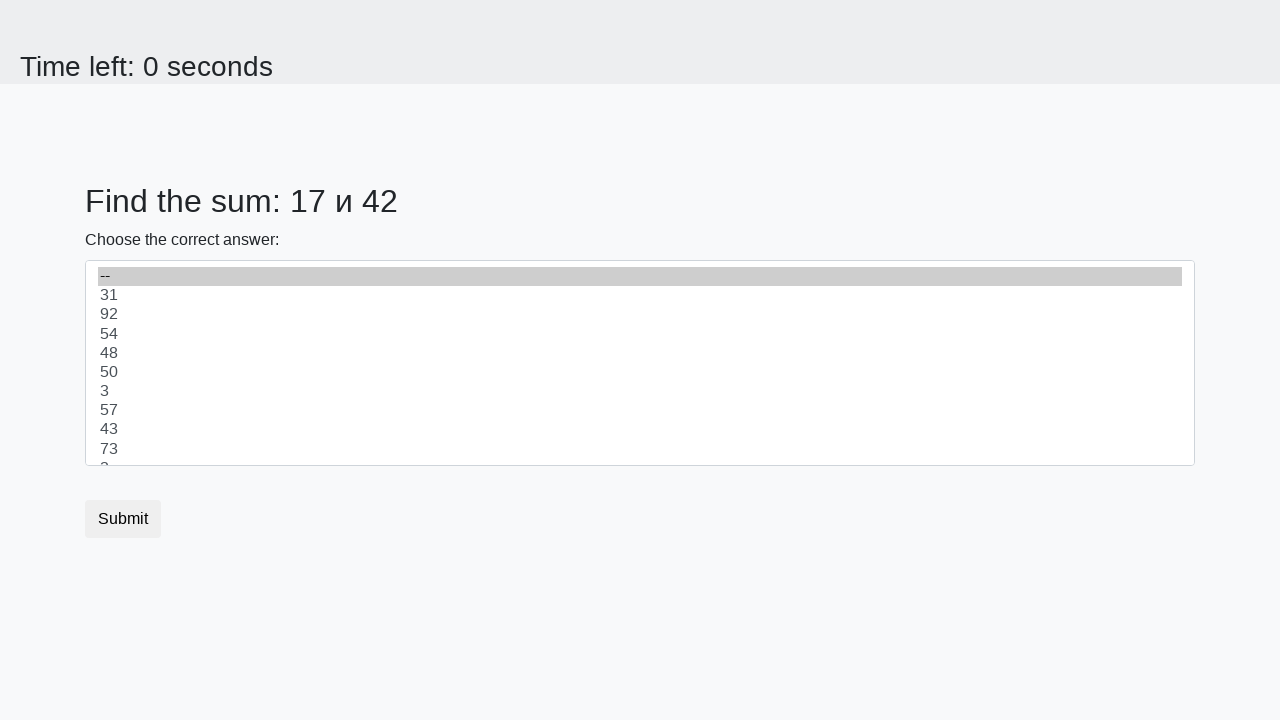

Read second number from #num2 element
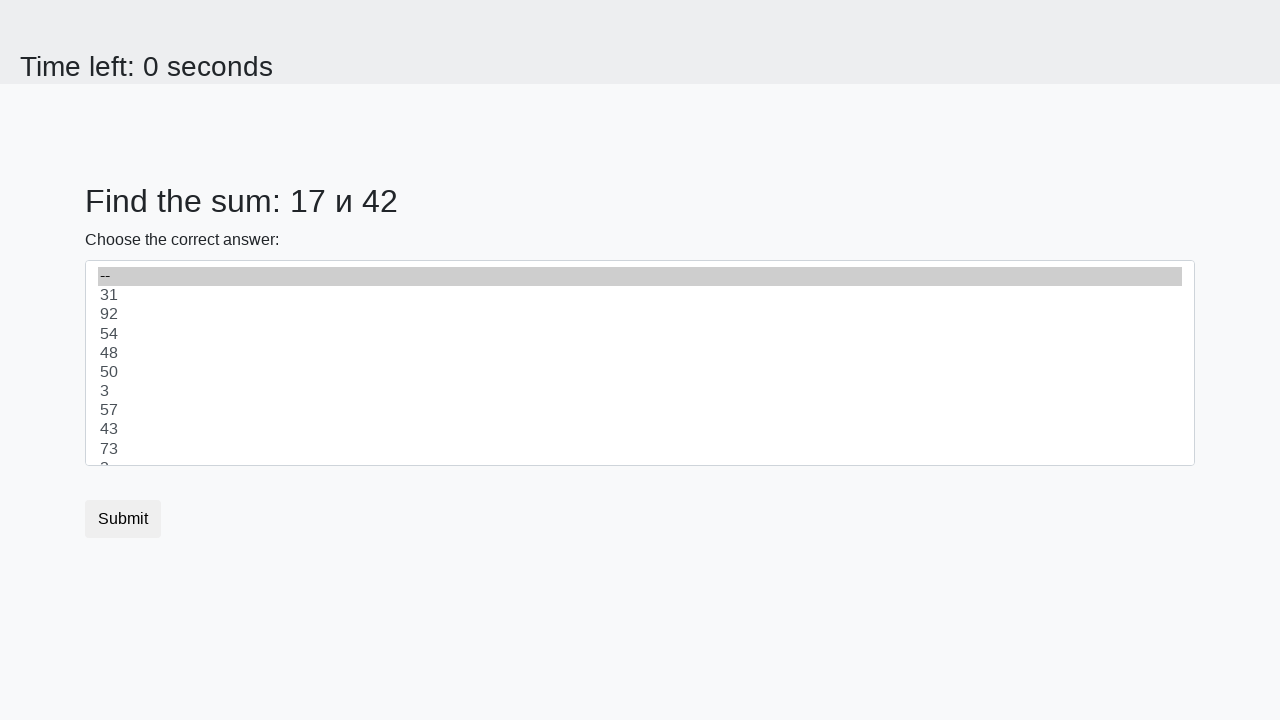

Calculated sum: 17 + 42 = 59
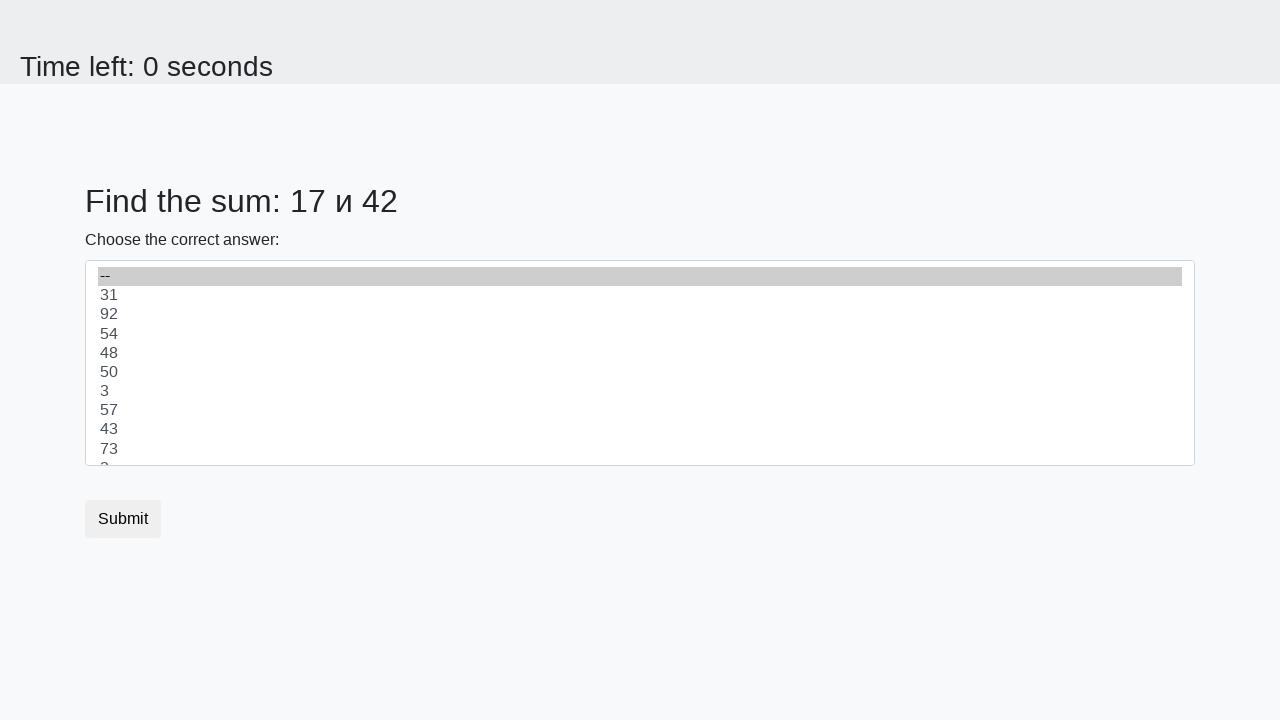

Selected sum value '59' from dropdown menu on select
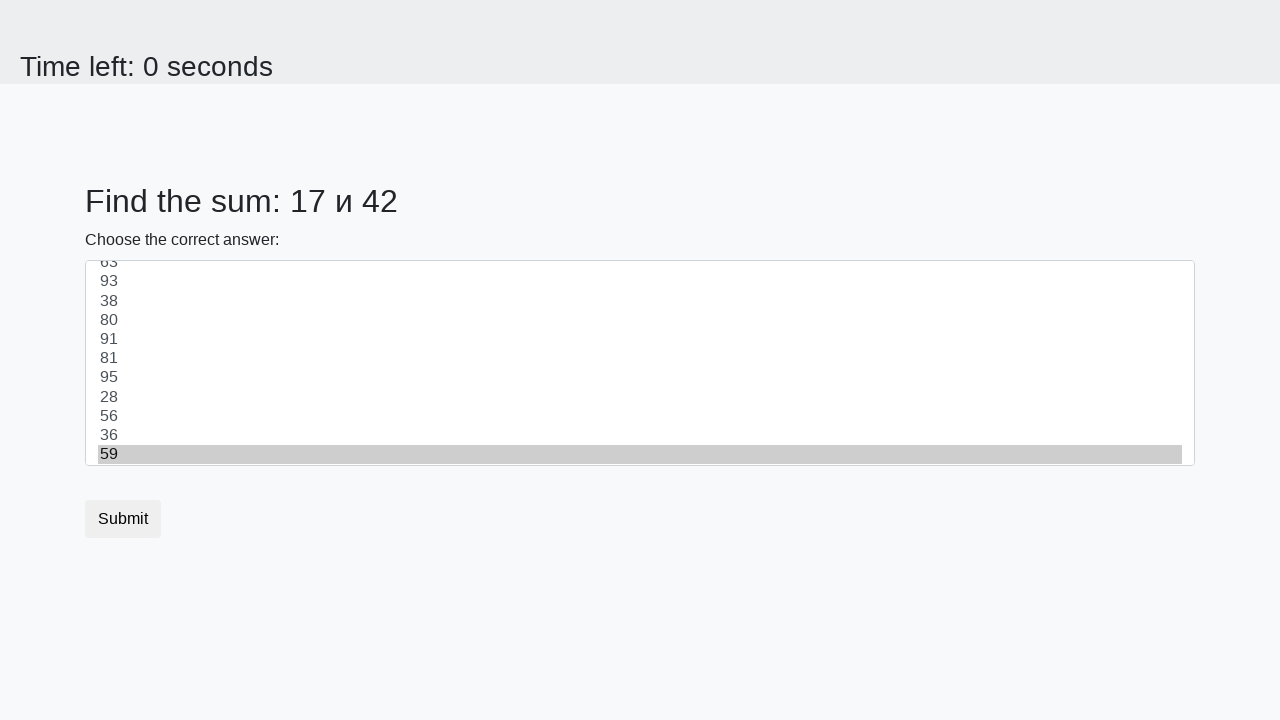

Clicked submit button to submit the form at (123, 519) on .btn
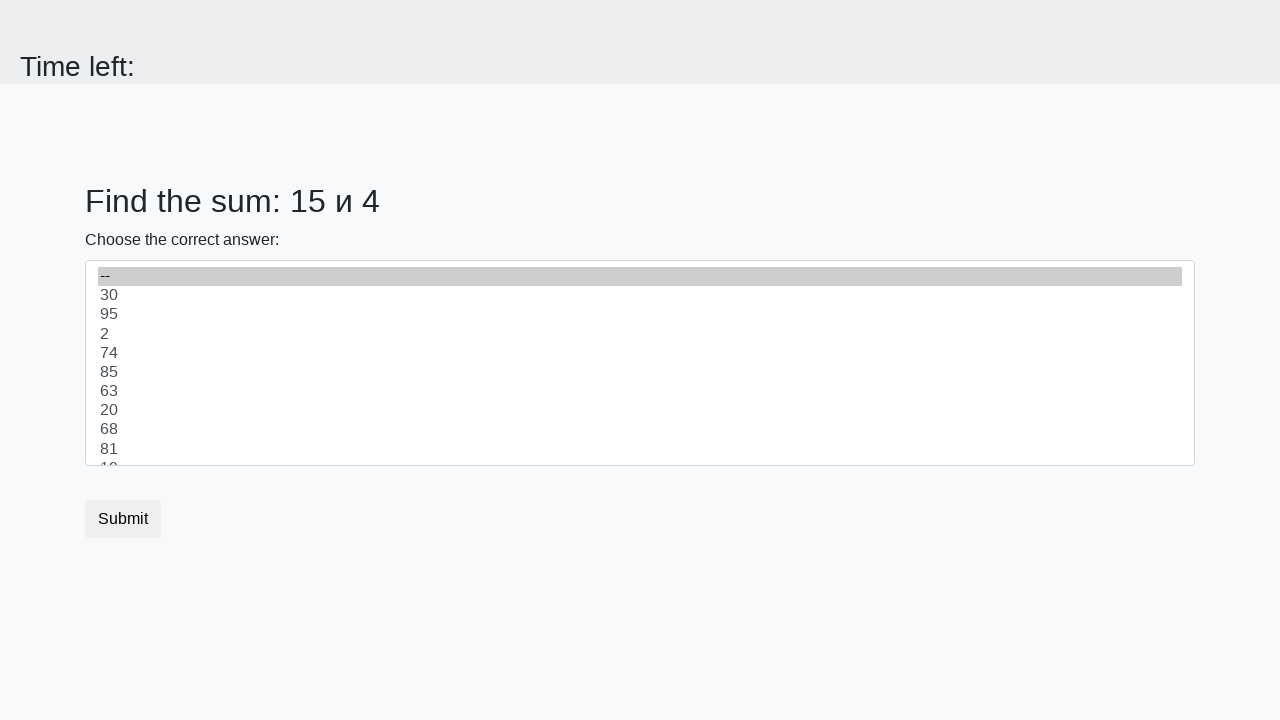

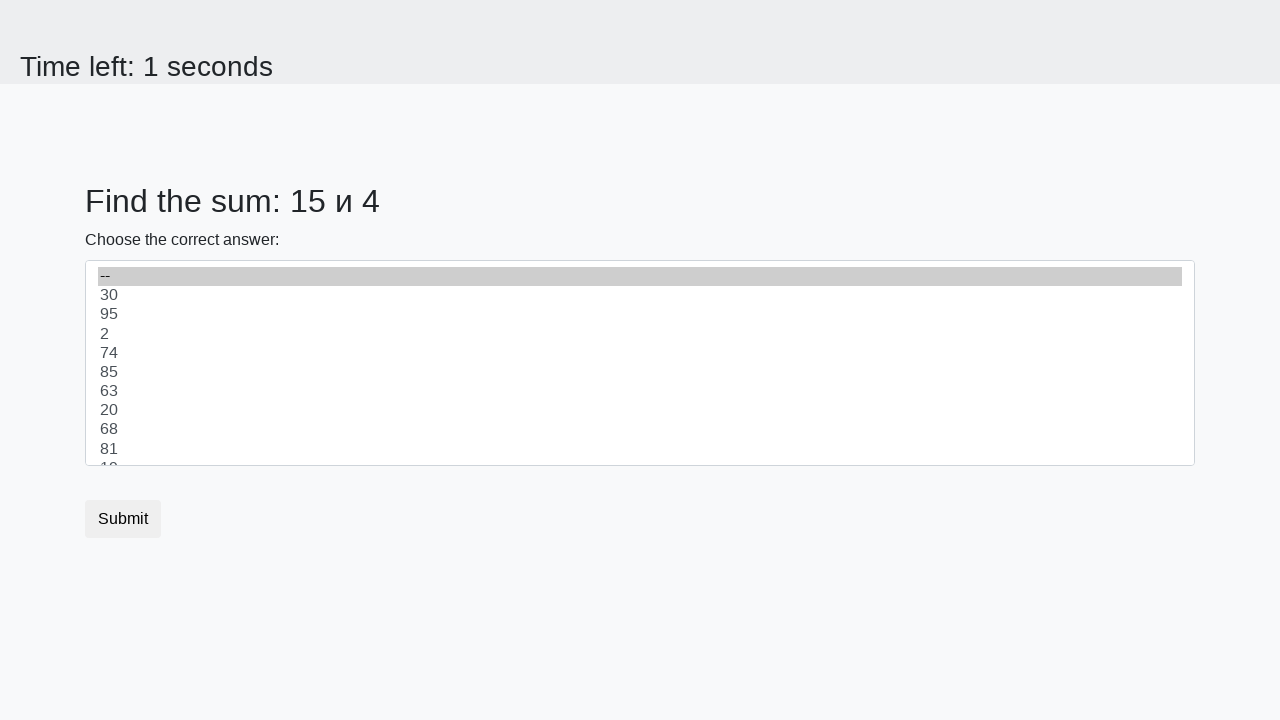